Tests radio button group behavior by clicking Female radio button and verifying Male radio button becomes unchecked

Starting URL: https://www.lambdatest.com/selenium-playground/radiobutton-demo

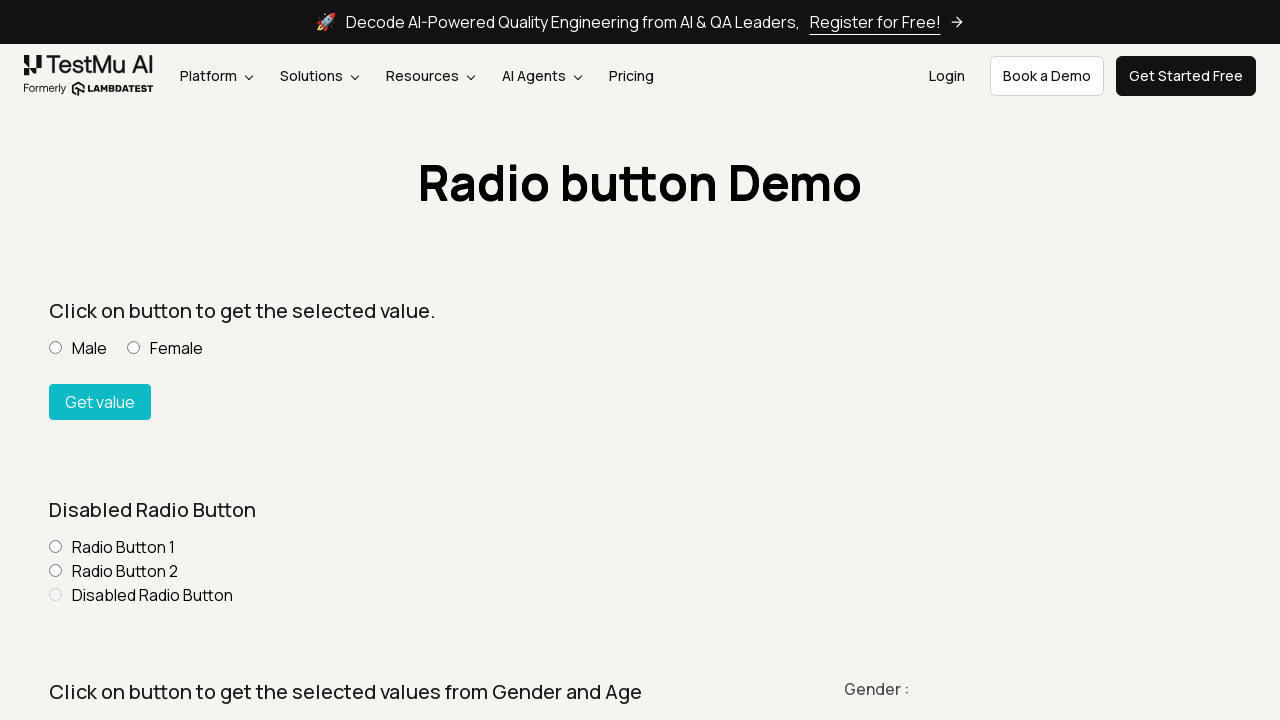

Clicked Female radio button at (134, 348) on internal:label="Female"i >> nth=0
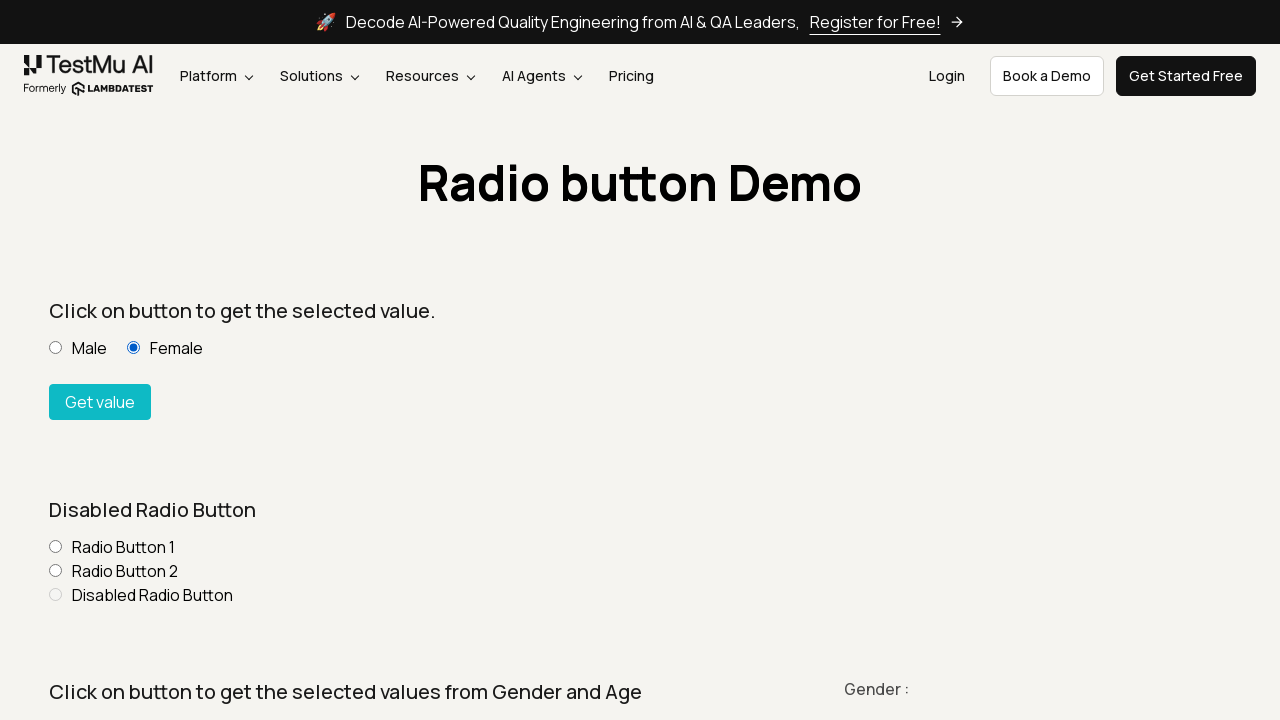

Verified Female radio button is checked
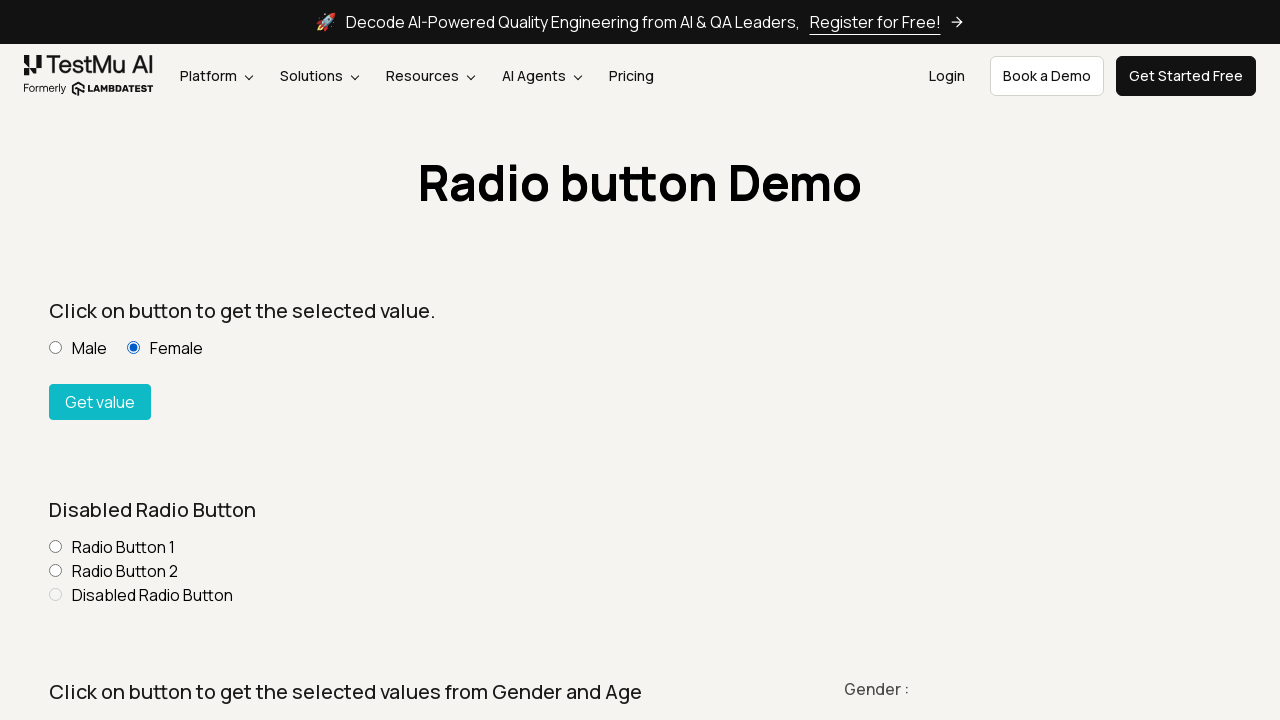

Verified Male radio button is not checked
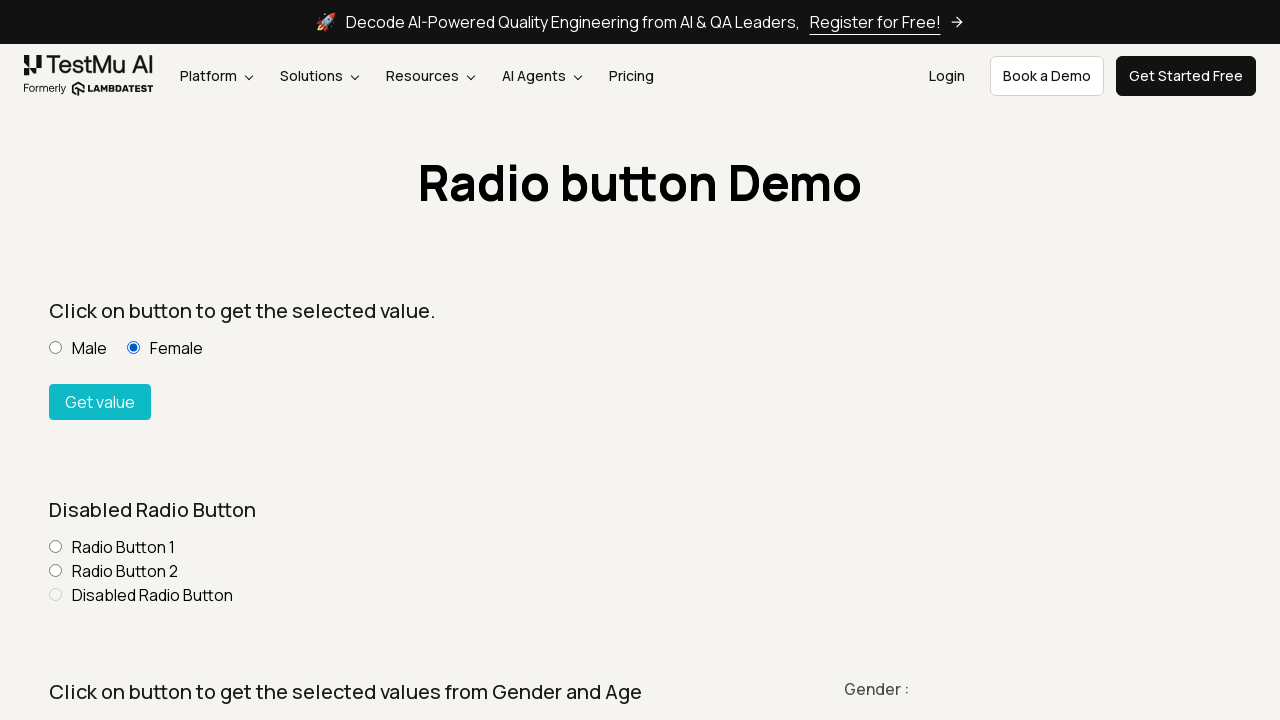

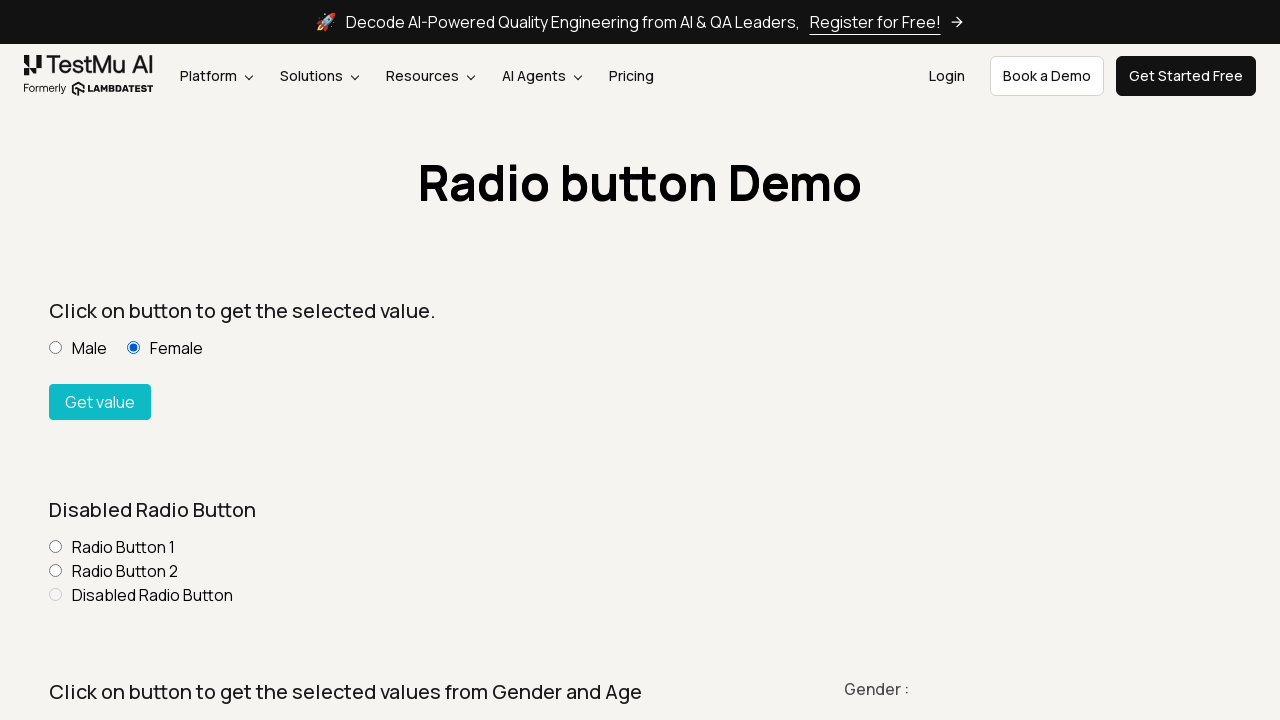